Navigates to the My Account page and verifies the page title

Starting URL: https://alchemy.hguy.co/lms/

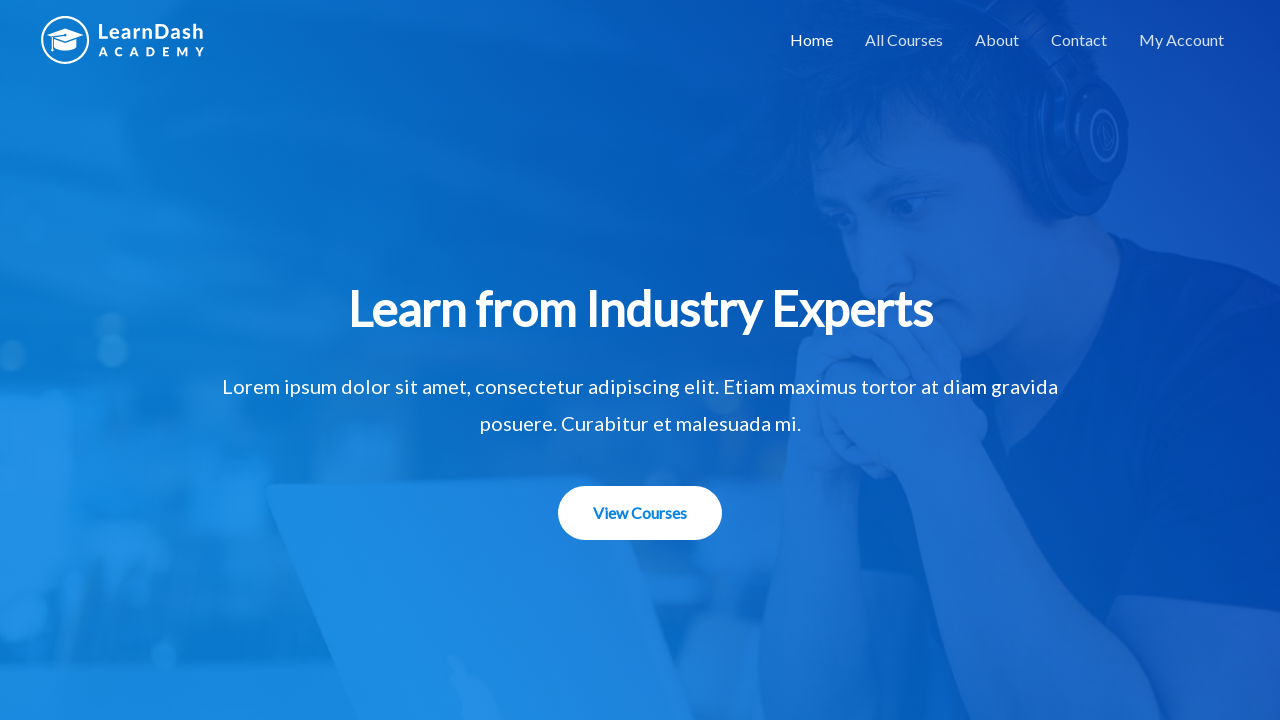

Clicked on My Account link at (1182, 40) on xpath=//a[contains(text(),'My Account')]
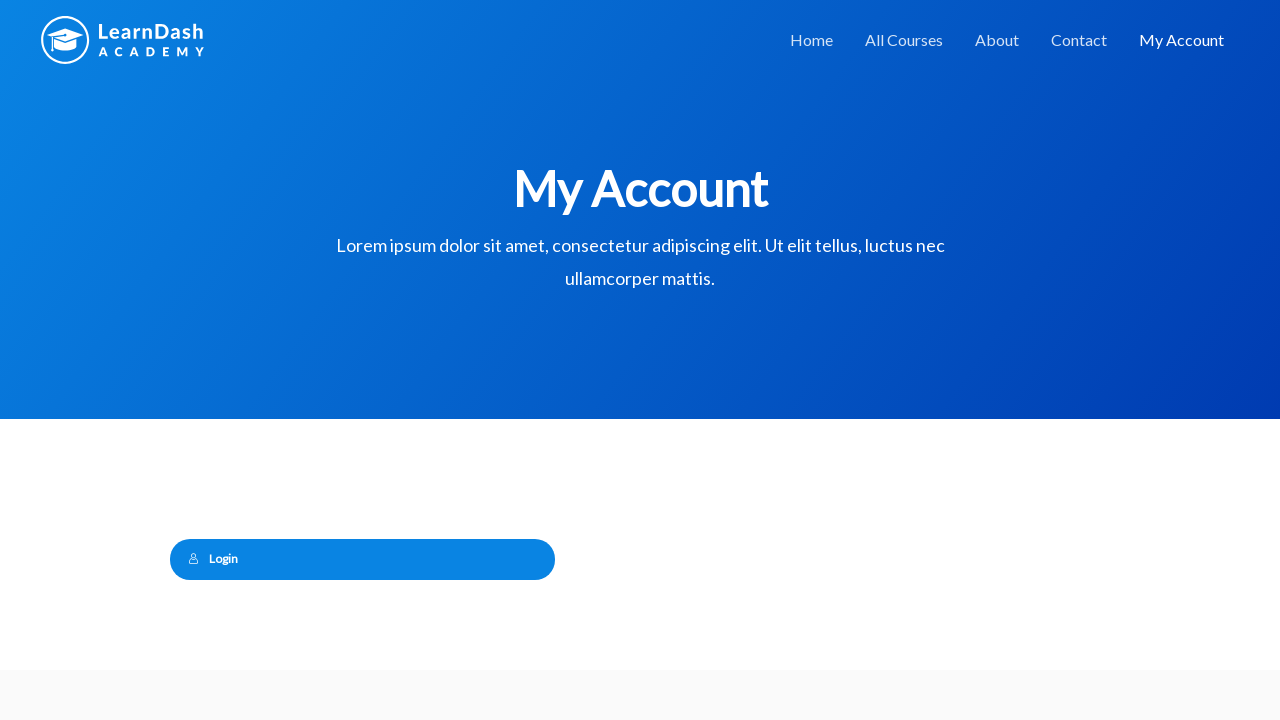

Verified page title is 'my account – alchemy lms'
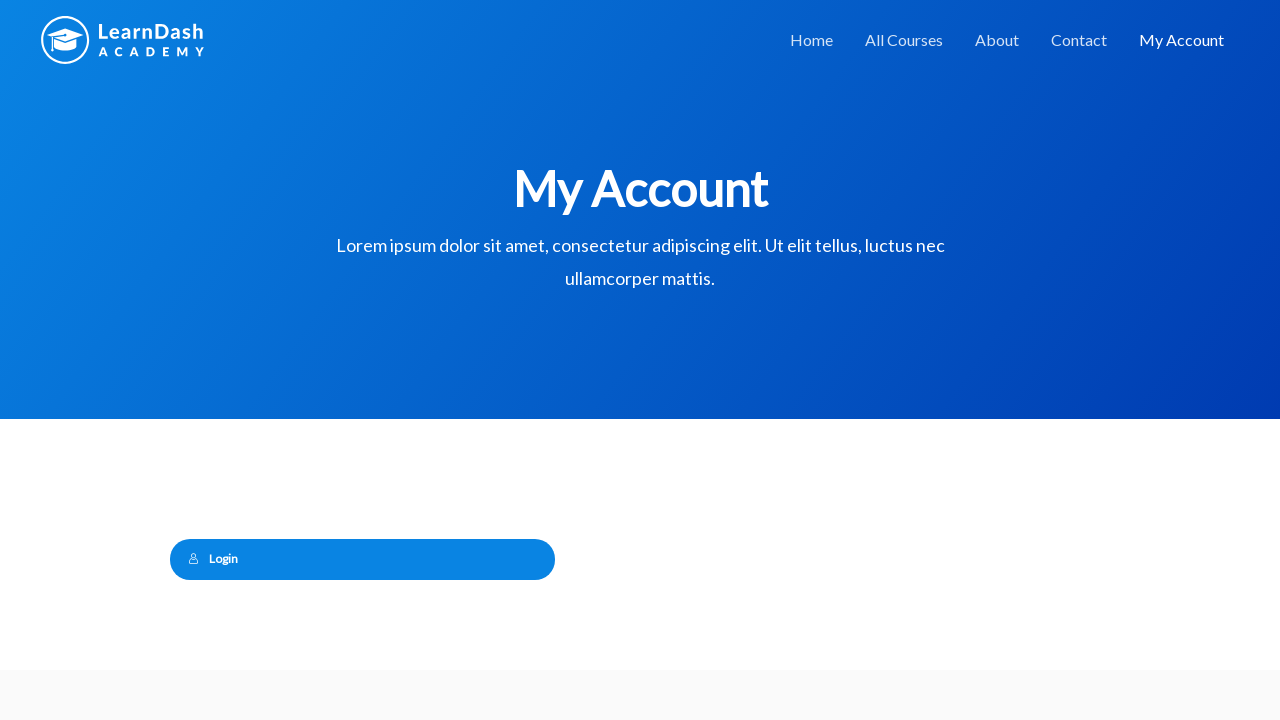

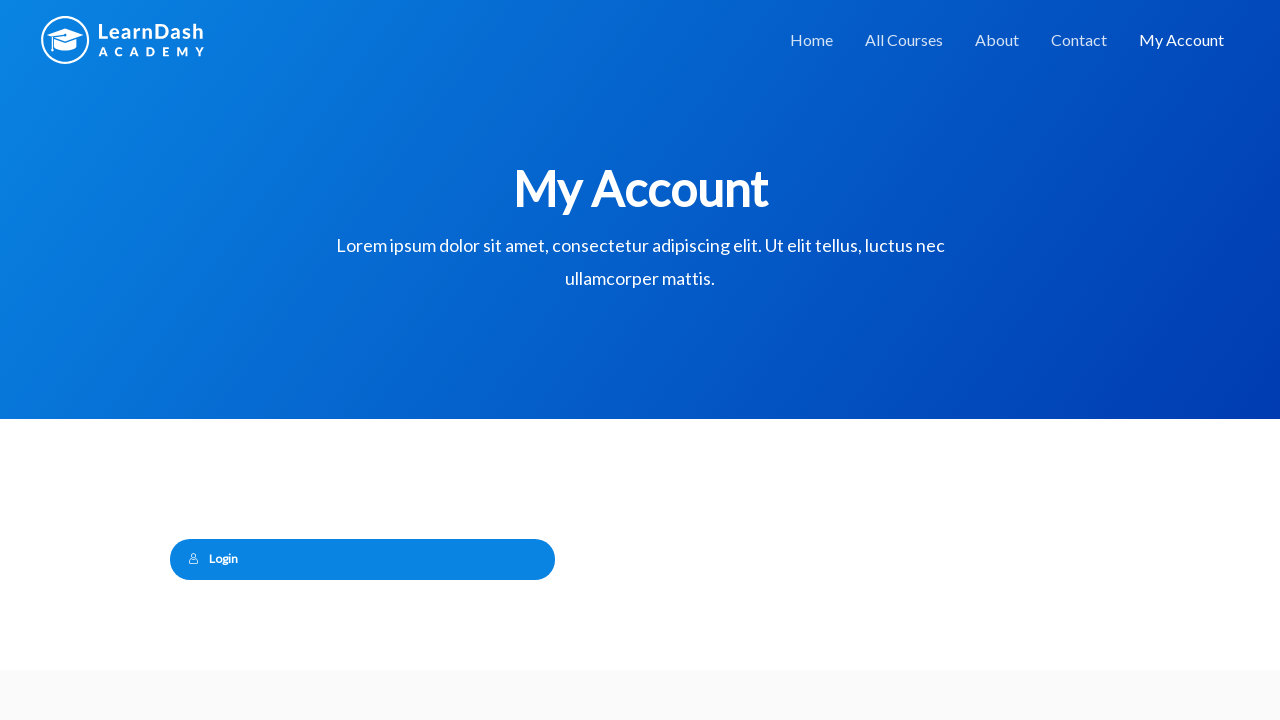